Tests Bootstrap/jQuery dropdown with searchbox by clicking to open and selecting a country from the list

Starting URL: https://www.lambdatest.com/selenium-playground/jquery-dropdown-search-demo

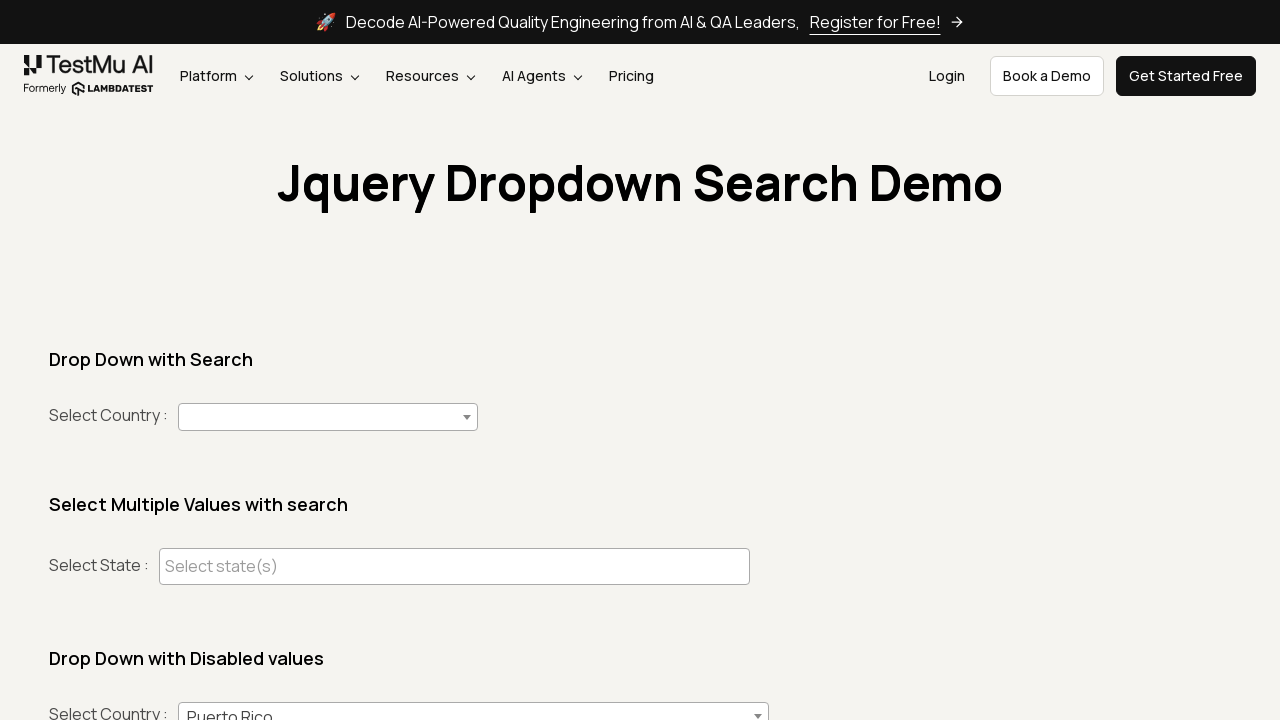

Navigated to Bootstrap dropdown with searchbox demo page
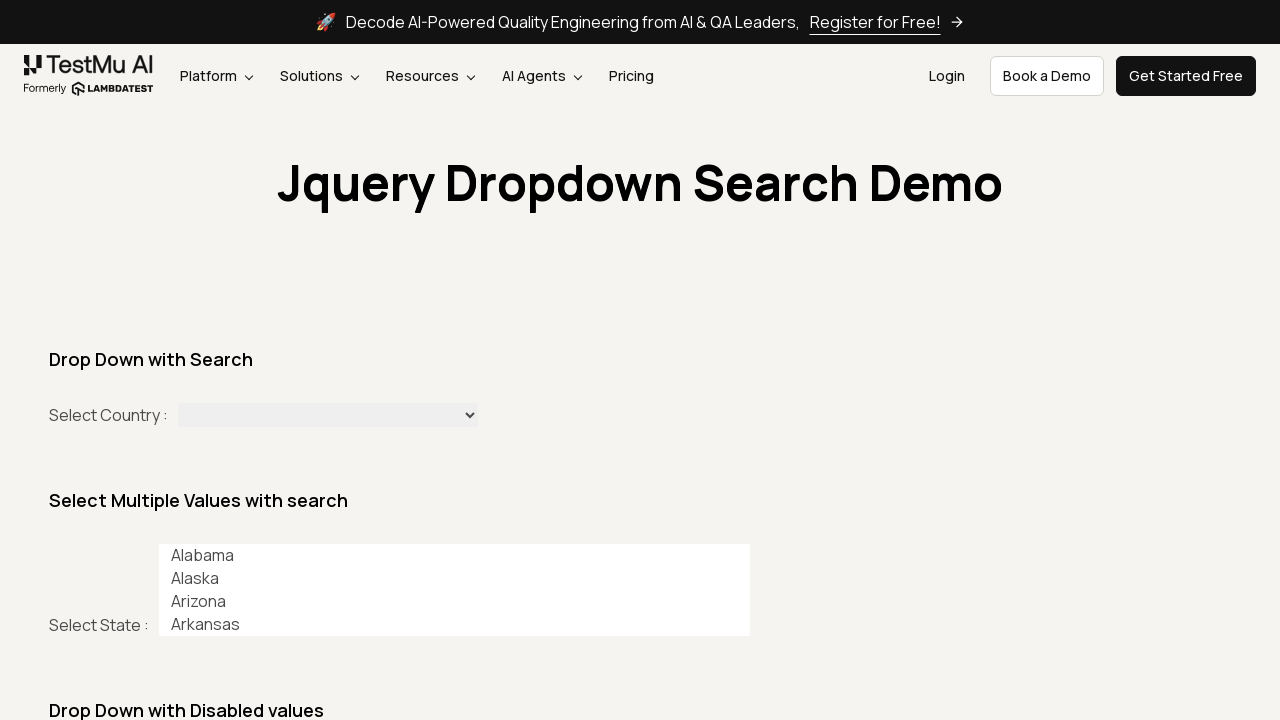

Clicked to open the country dropdown at (328, 417) on #country+span
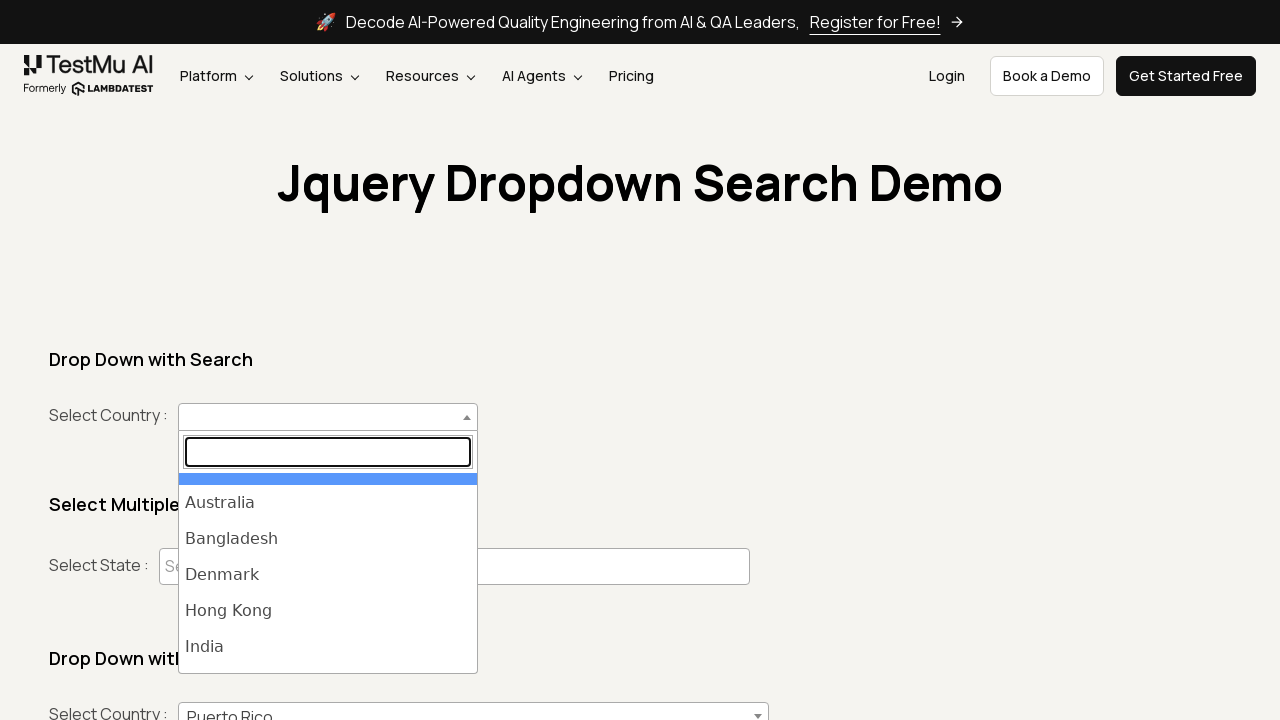

Selected 'India' from the dropdown list at (328, 647) on ul#select2-country-results >> li >> internal:has-text="India"i
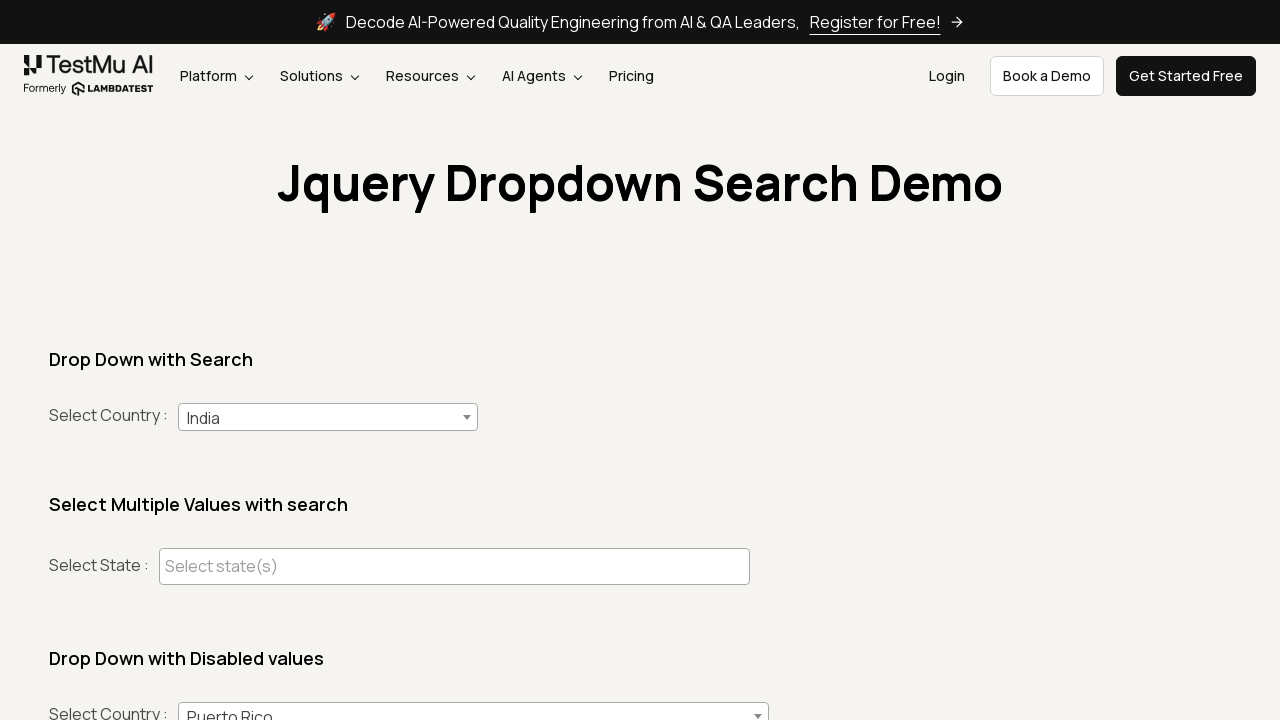

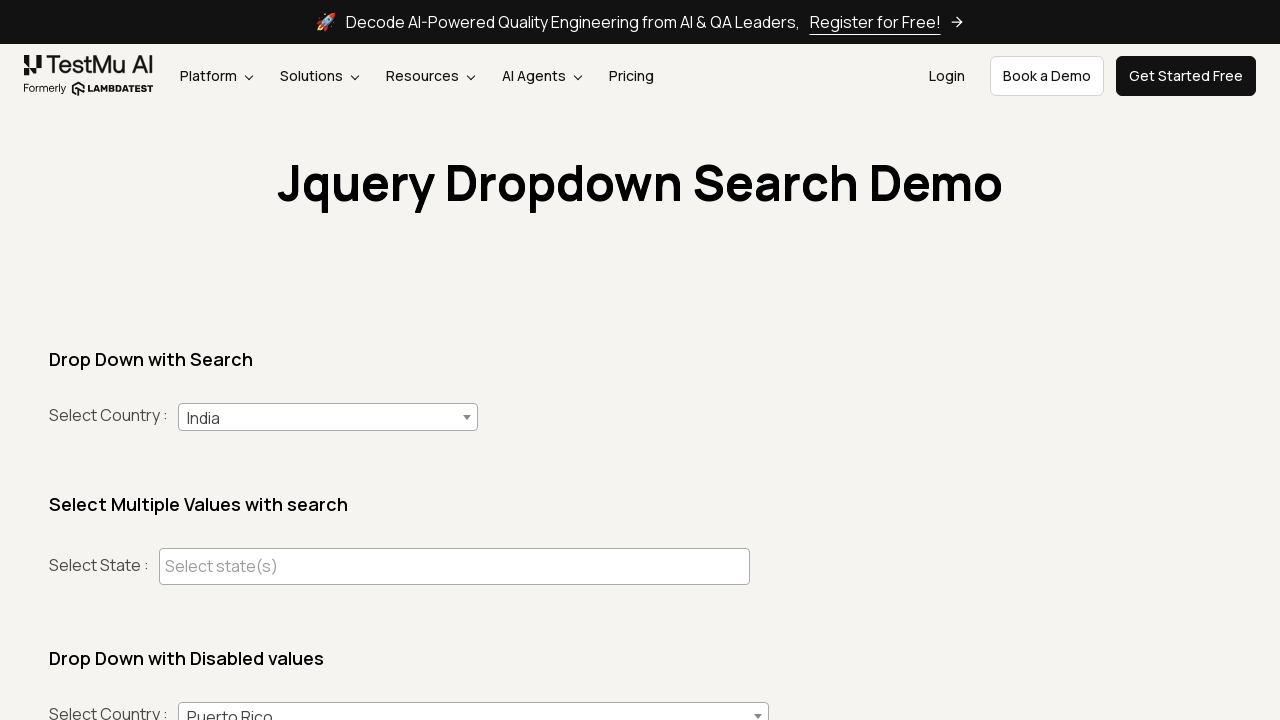